Tests the current address text box on DemoQA by entering a Russian address and submitting the form

Starting URL: https://demoqa.com/text-box

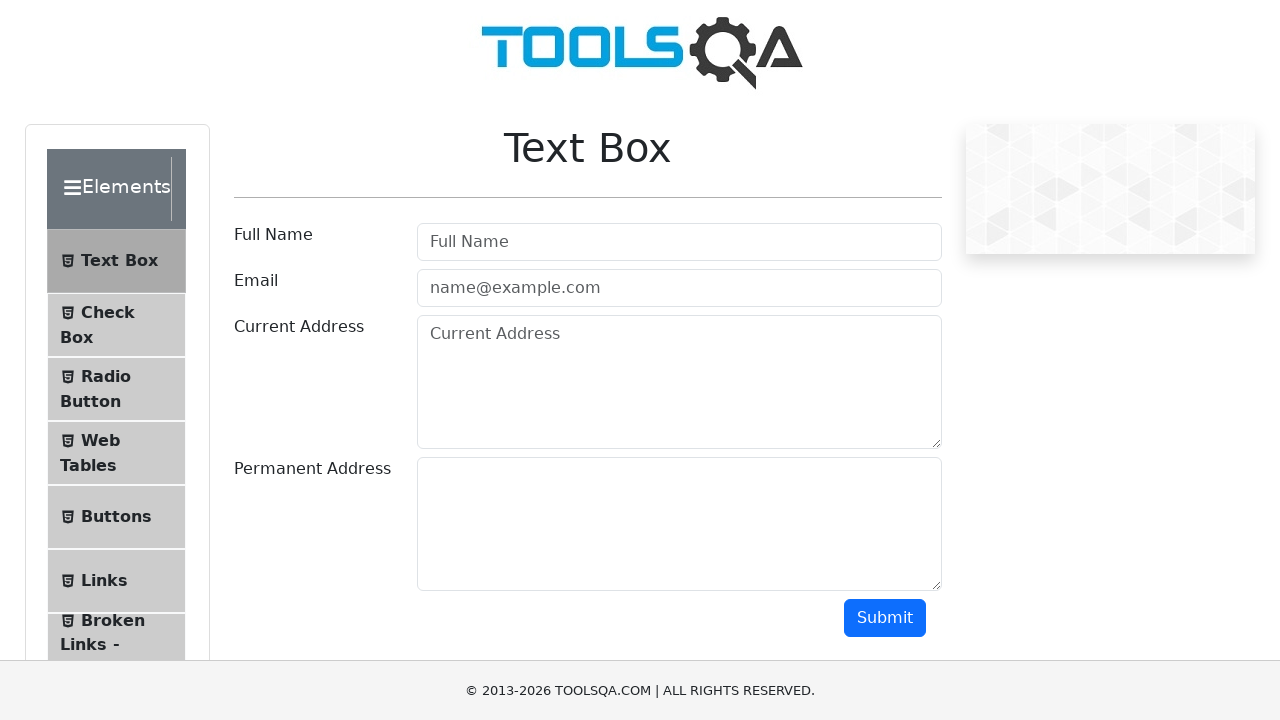

Filled current address text box with Russian address 'Краснодар, ул.Тихая, д.454' on #currentAddress
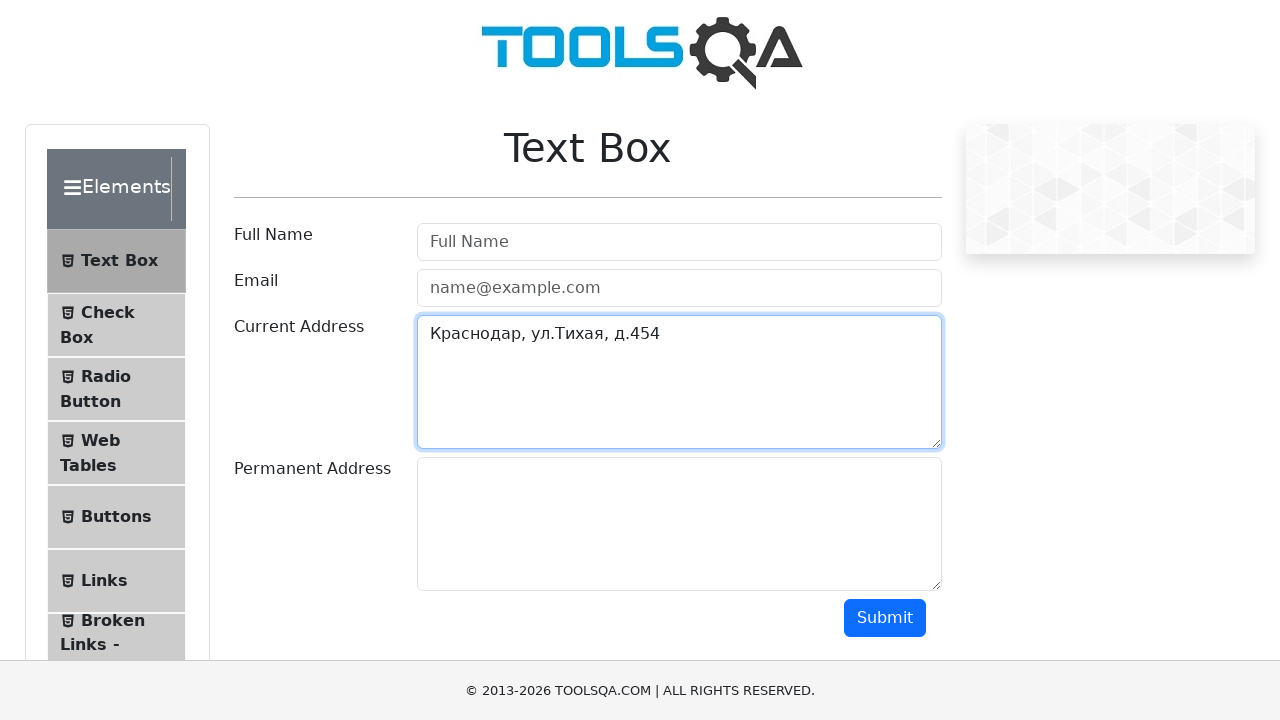

Clicked submit button to submit the form at (885, 618) on #submit
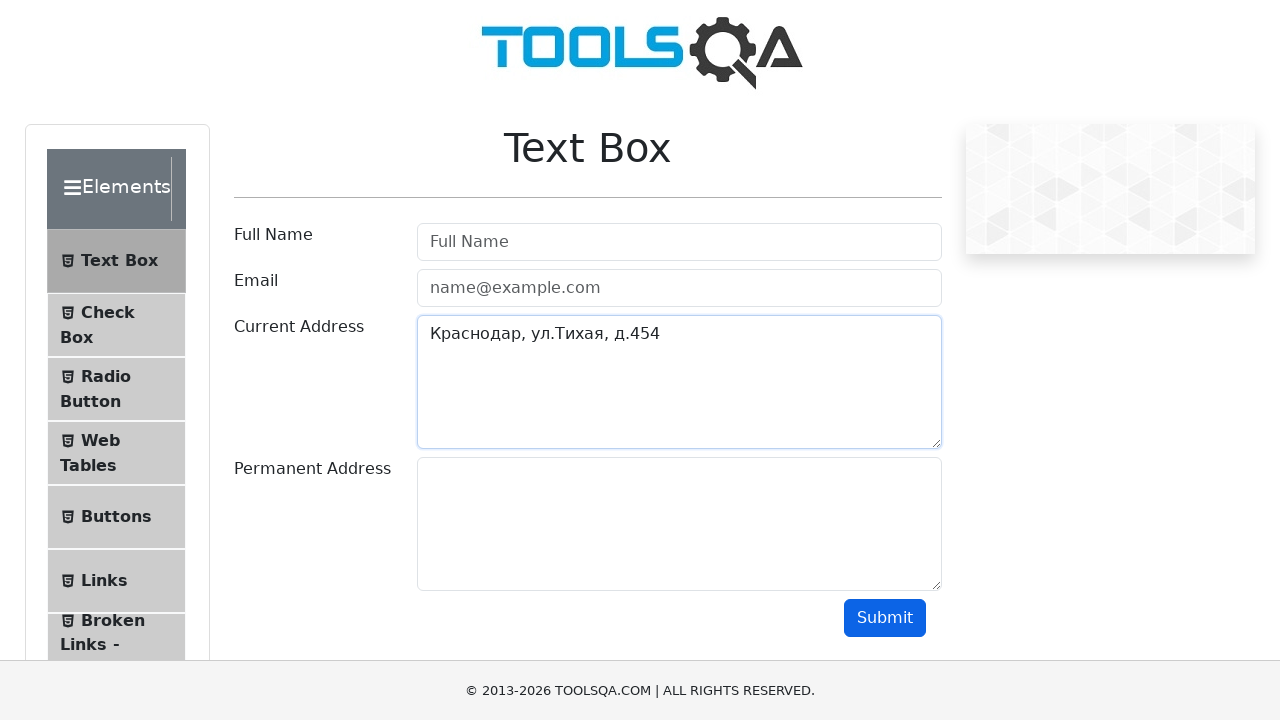

Form submission result appeared
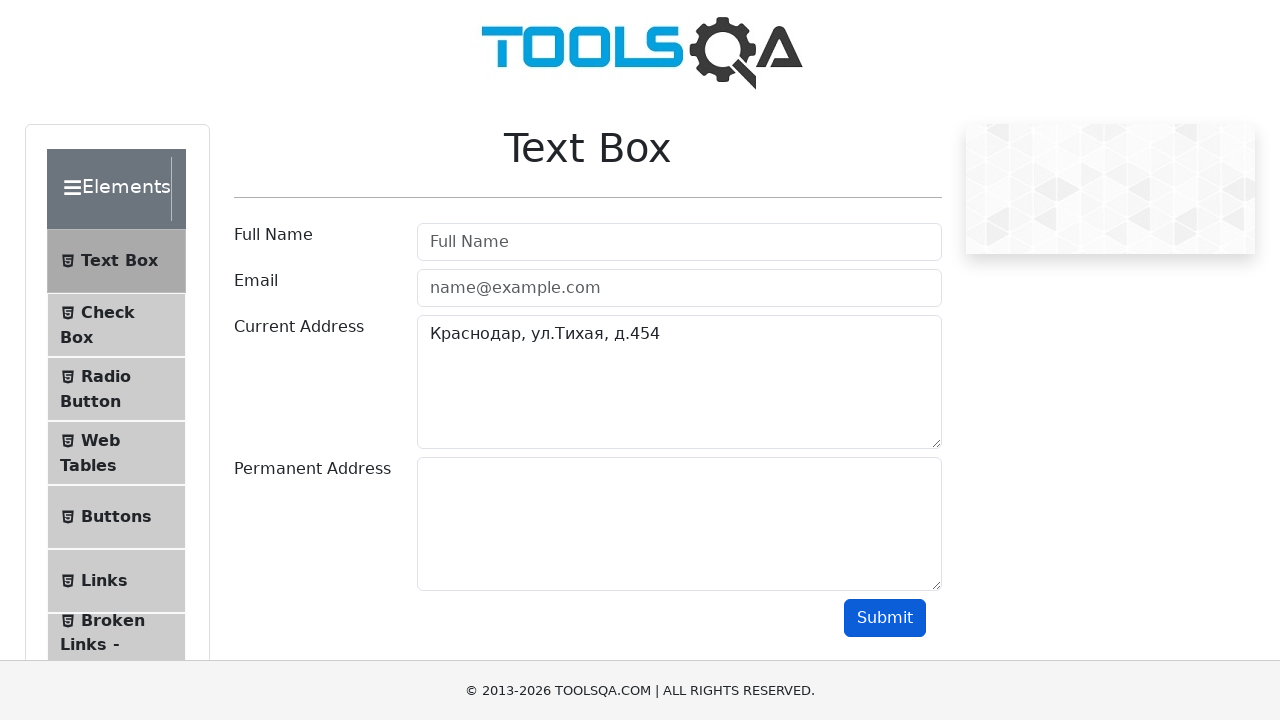

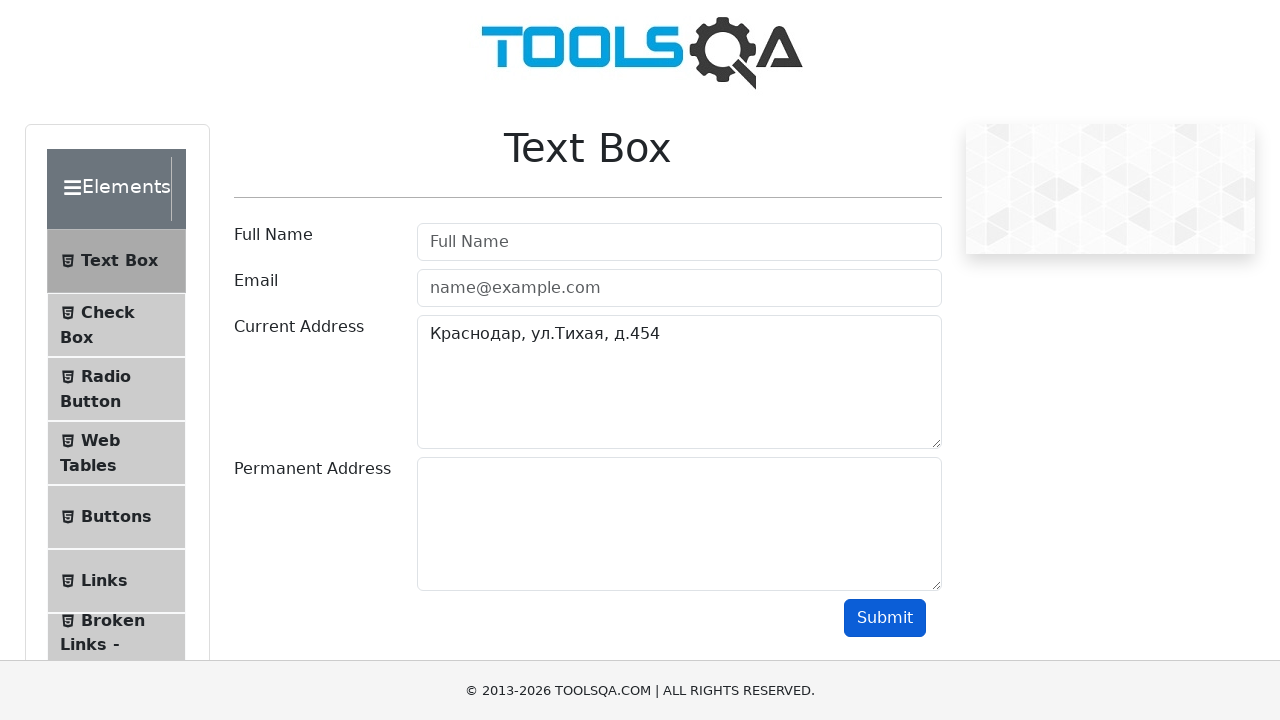